Navigates to Fireflink website and verifies the page title can be retrieved

Starting URL: https://www.fireflink.com/

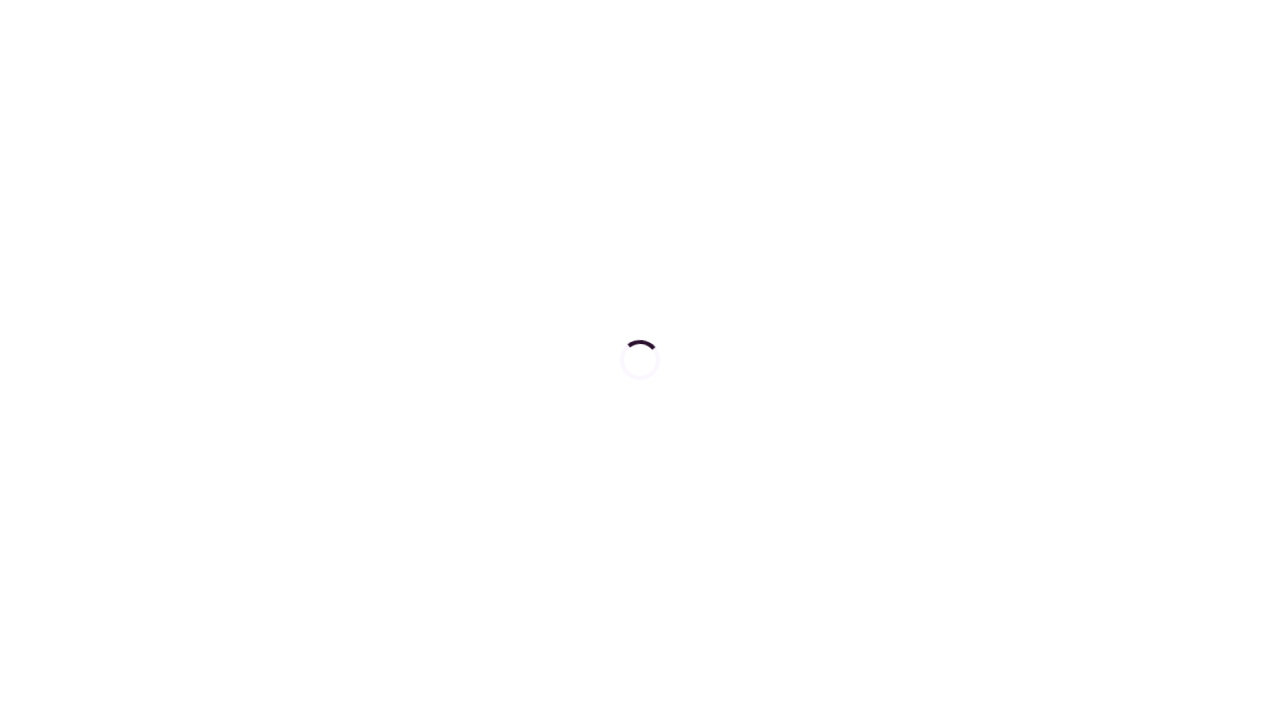

Navigated to Fireflink website at https://www.fireflink.com/
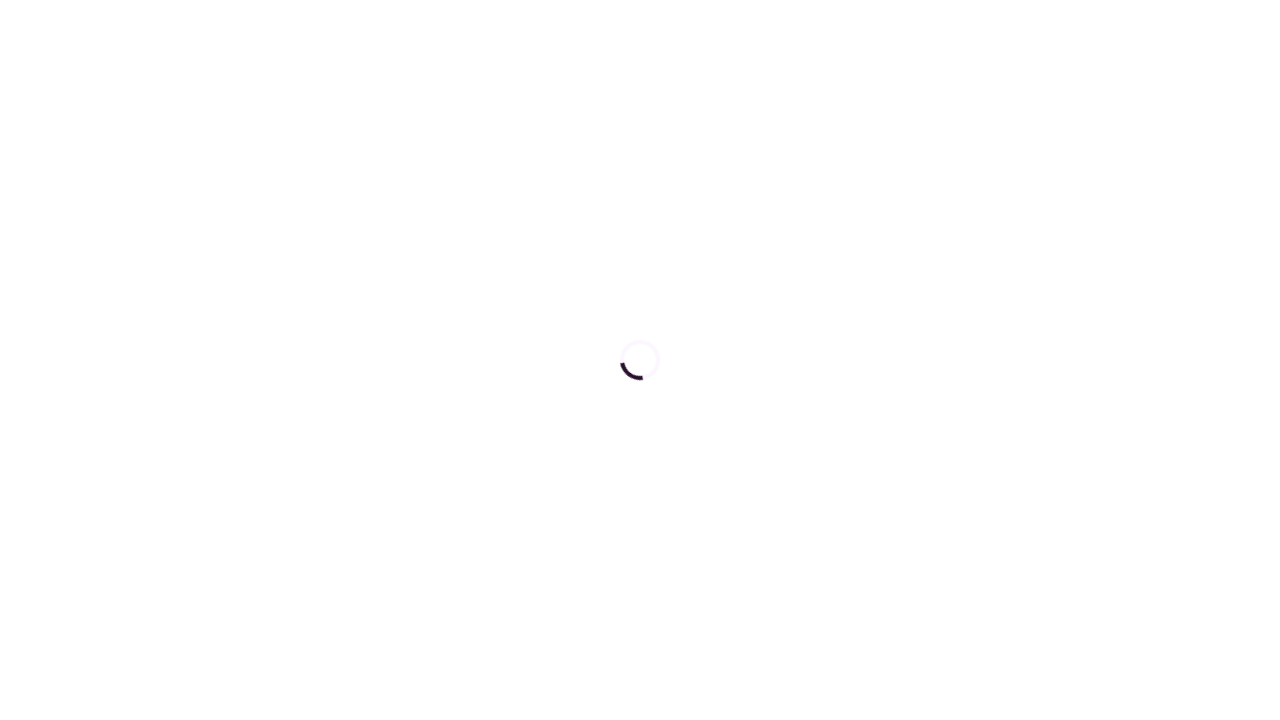

Retrieved page title: AI Scriptless Automation Testing Tool | FireFlink
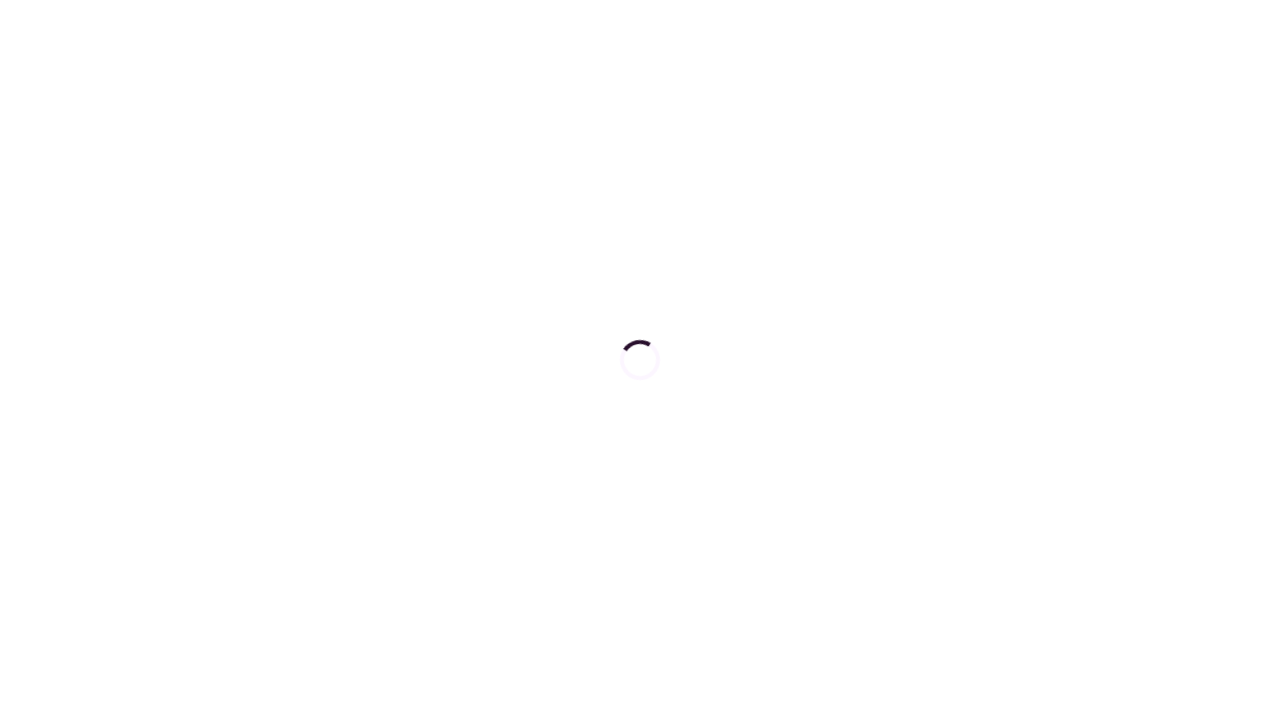

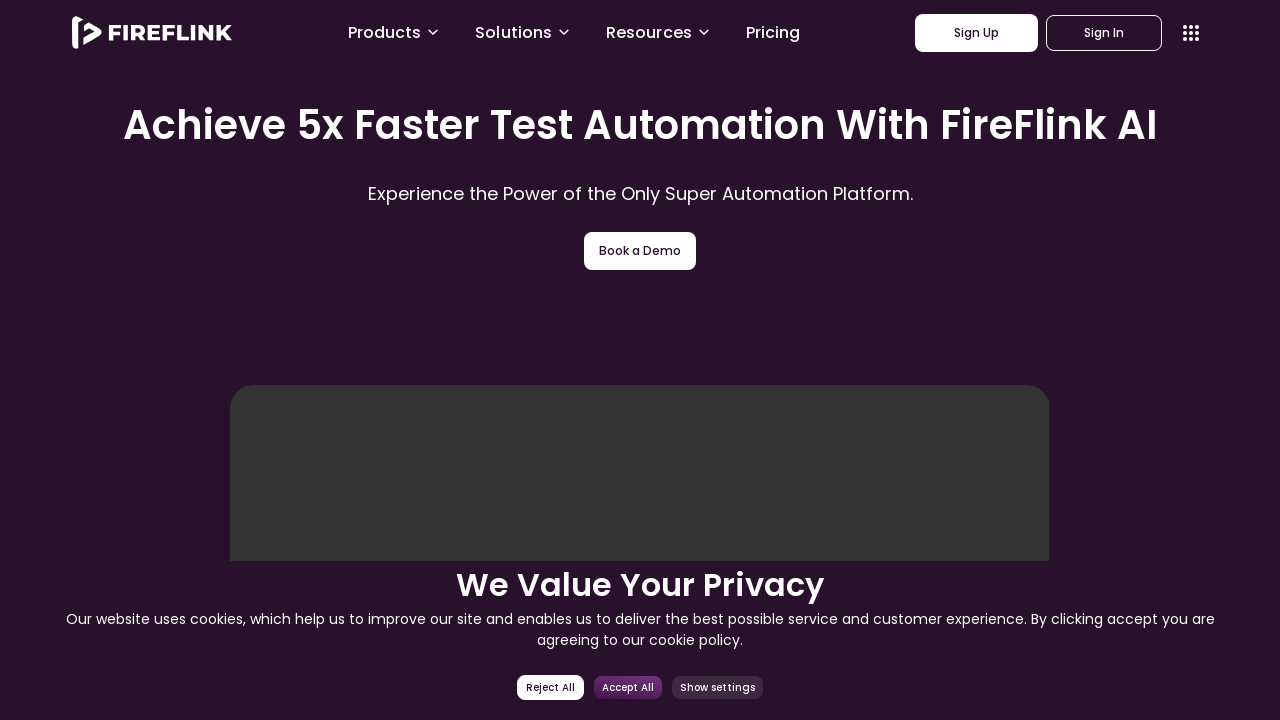